Tests typing into a designated element by sending keys to a specific text input field

Starting URL: https://www.selenium.dev/selenium/web/single_text_input.html

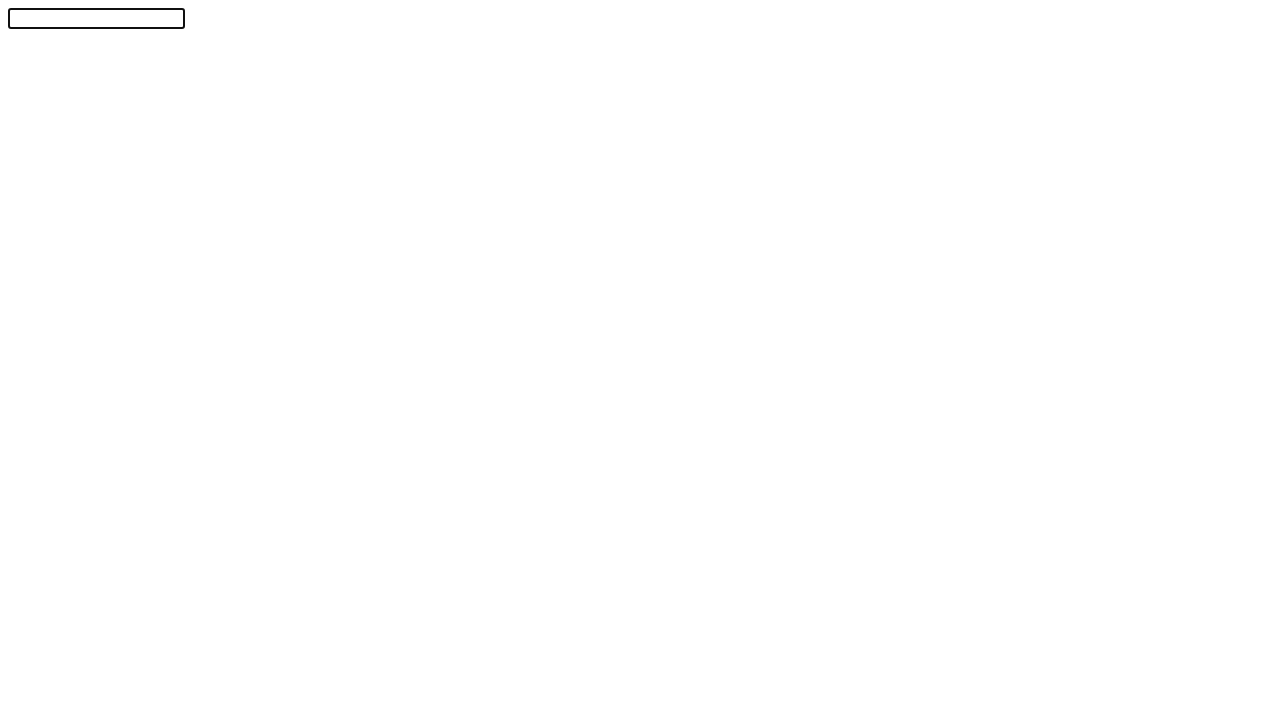

Clicked on body to unfocus the text field at (640, 356) on body
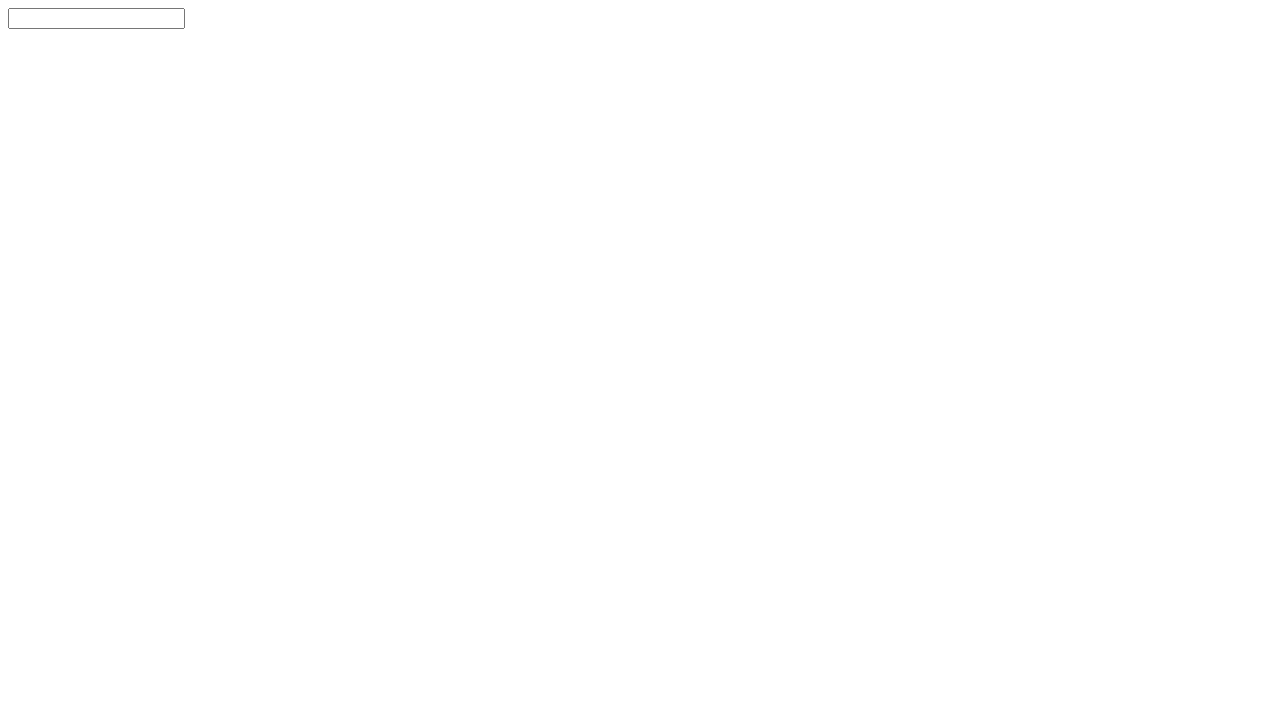

Filled text input field with 'abc' on #textInput
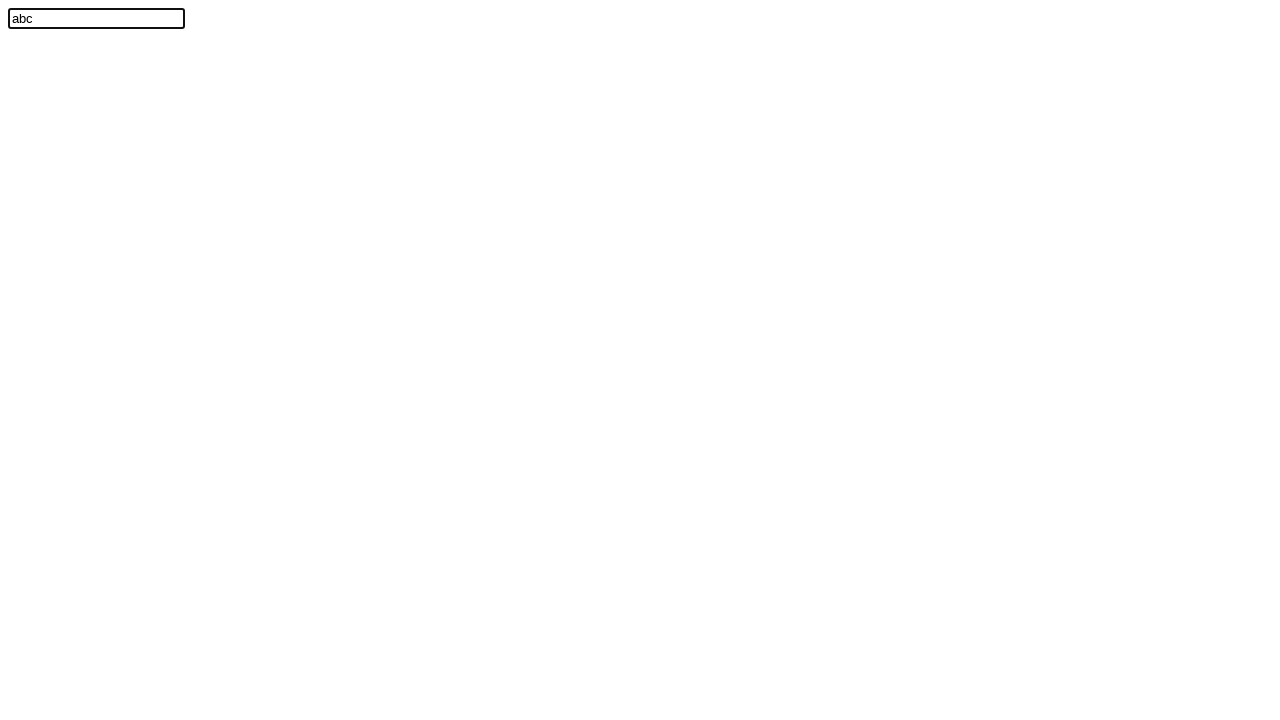

Located the text input field
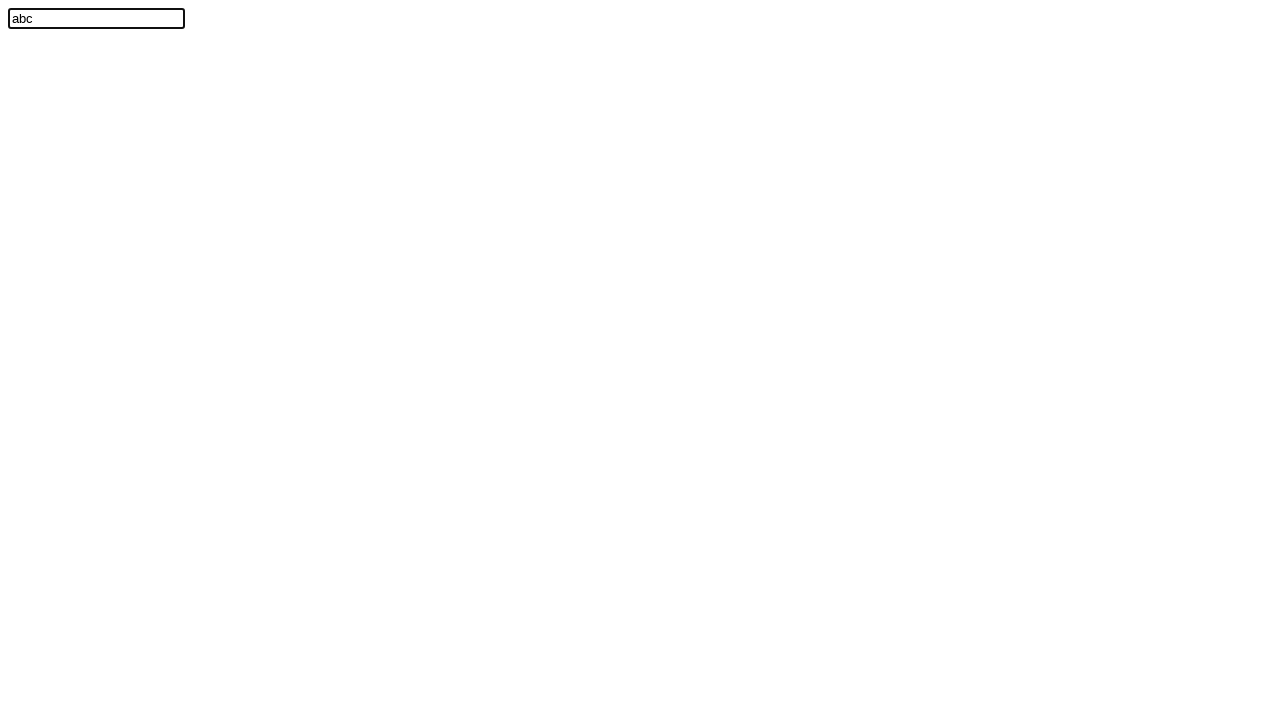

Verified text field contains 'abc'
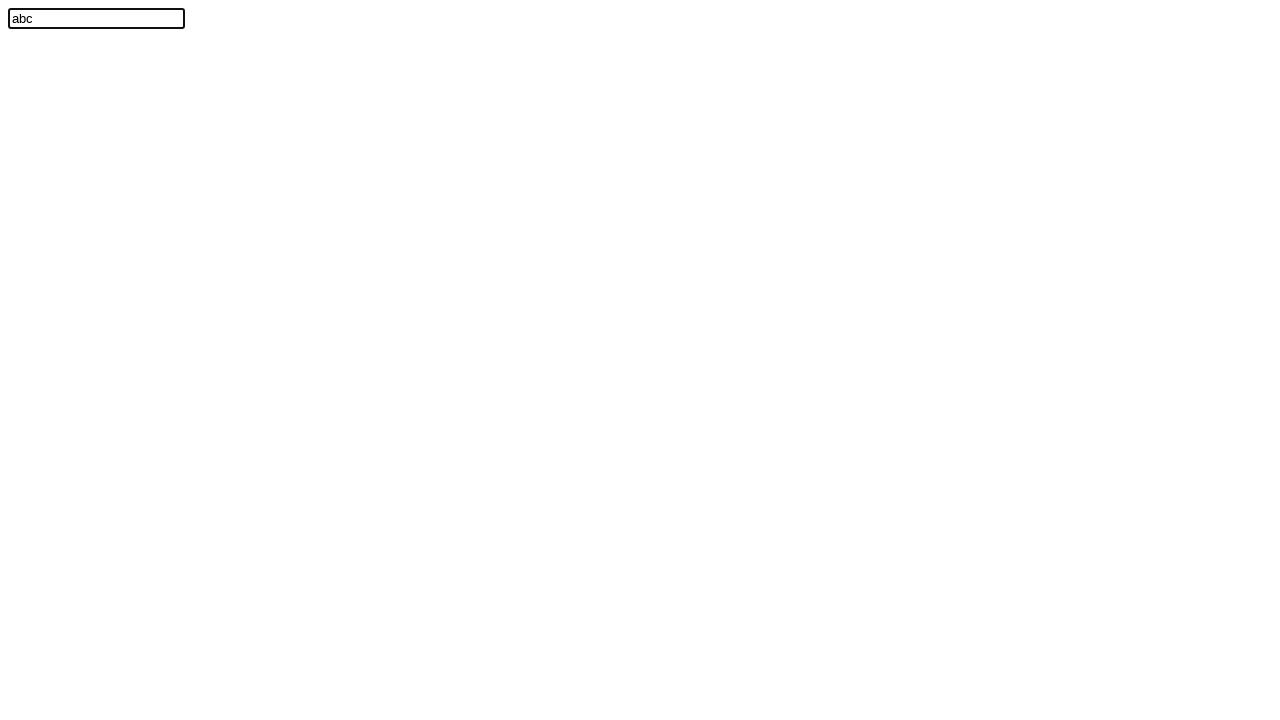

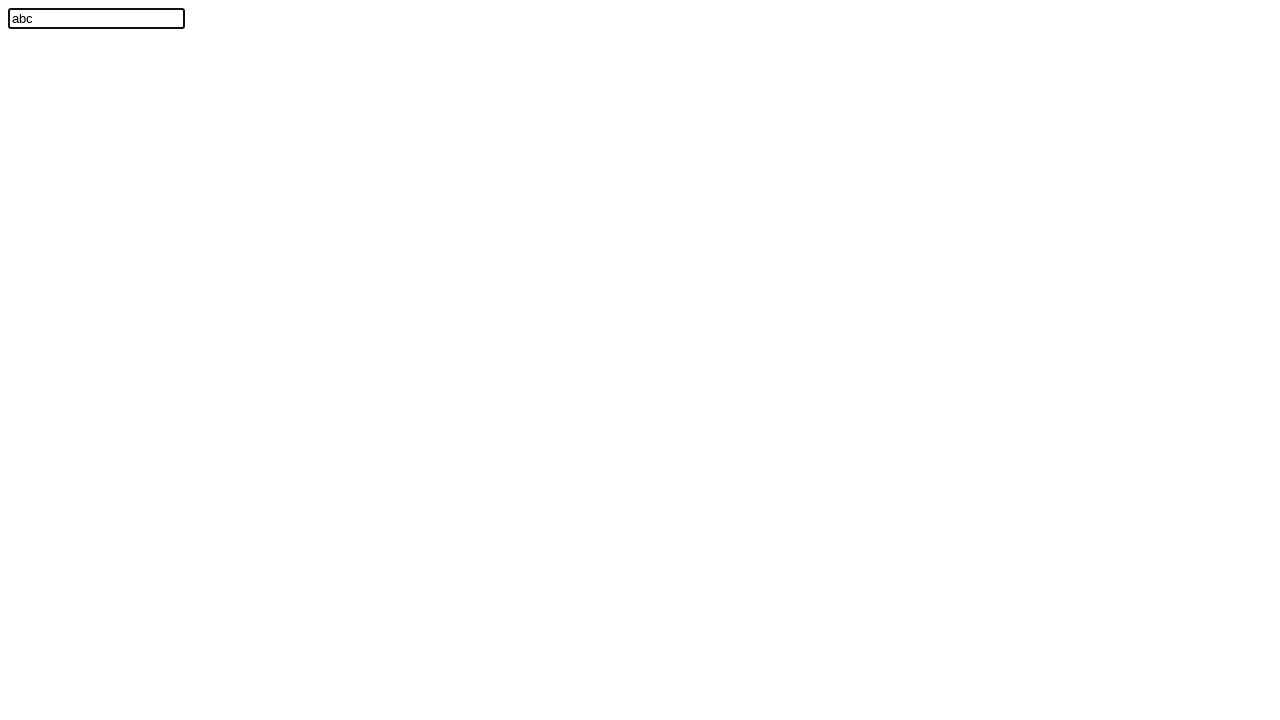